Tests date picker by clicking on the date input, navigating back 10 months in the calendar widget, and selecting the 15th day

Starting URL: https://kristinek.github.io/site/examples/actions

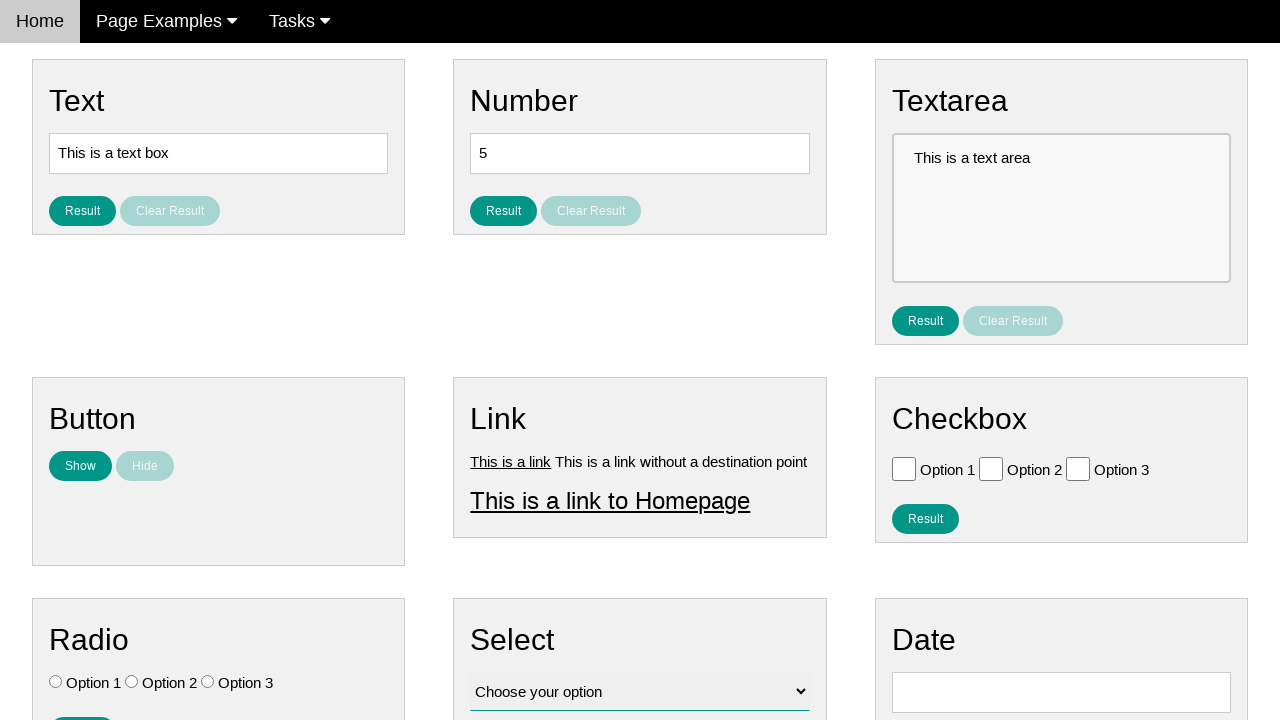

Clicked on date input to open calendar widget at (1061, 692) on #vfb-8
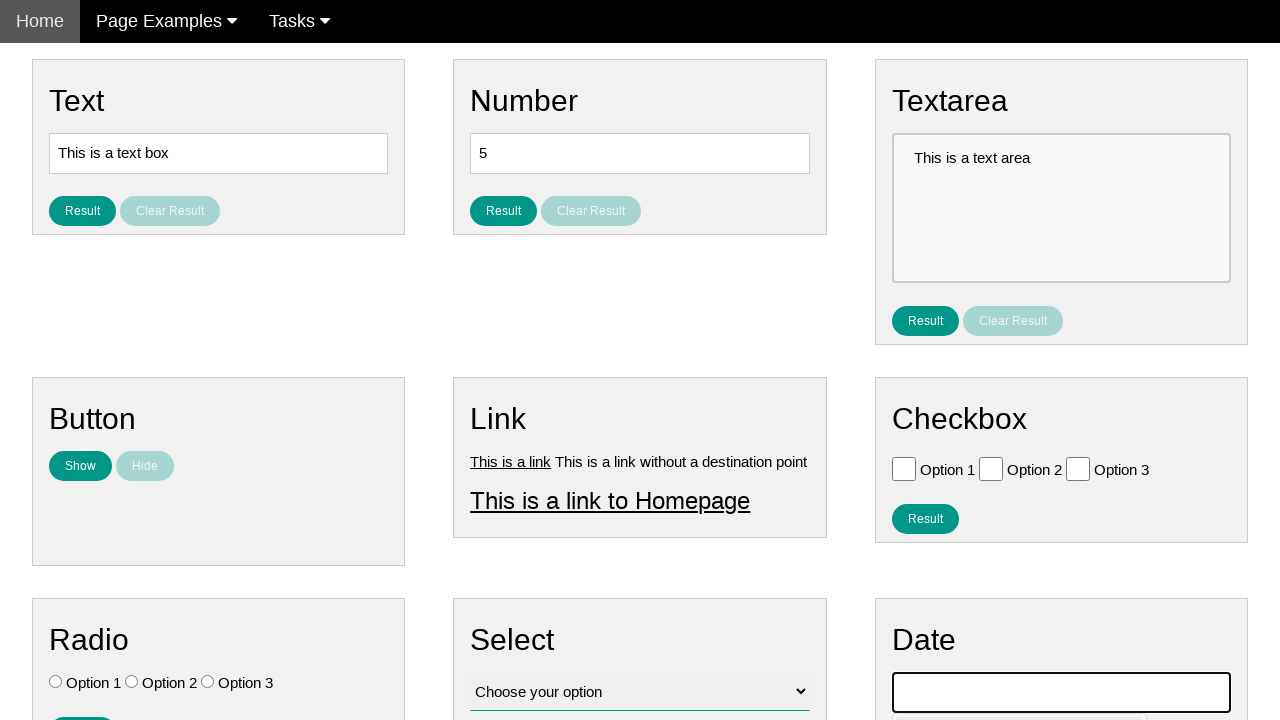

Datepicker calendar widget appeared
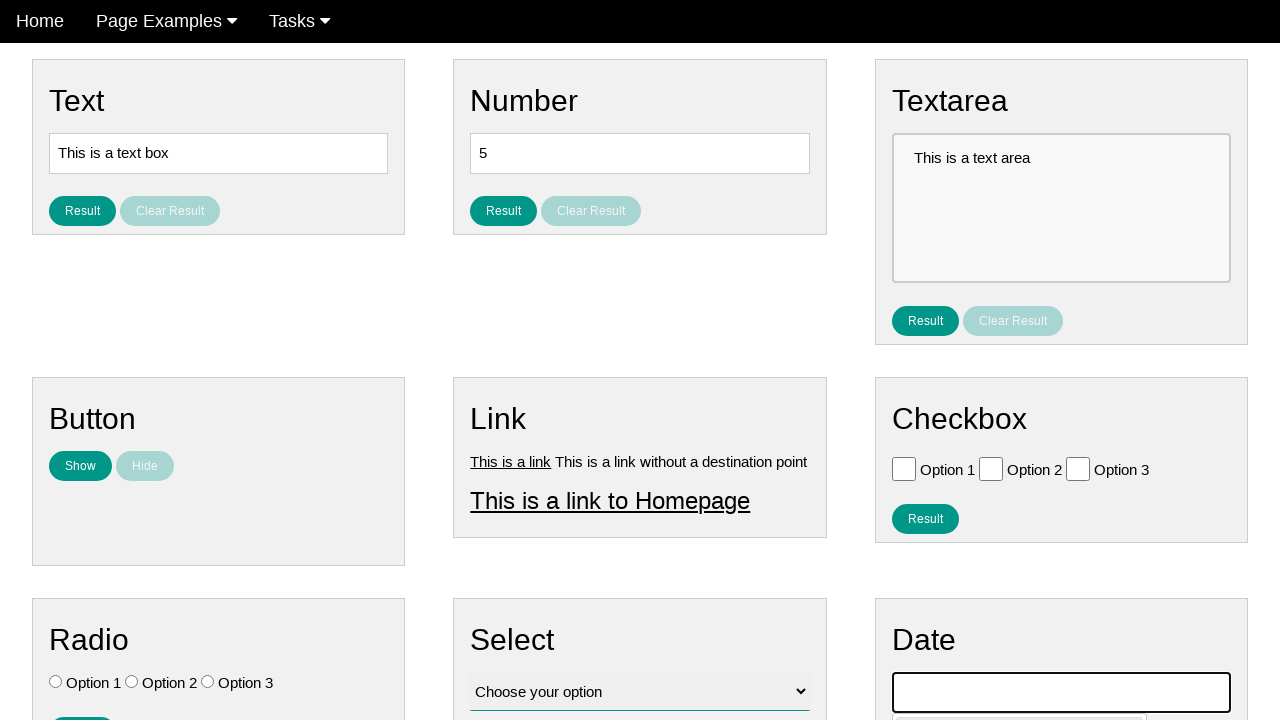

Navigated back one month in calendar (iteration 1/10) at (912, 408) on #ui-datepicker-div .ui-datepicker-prev
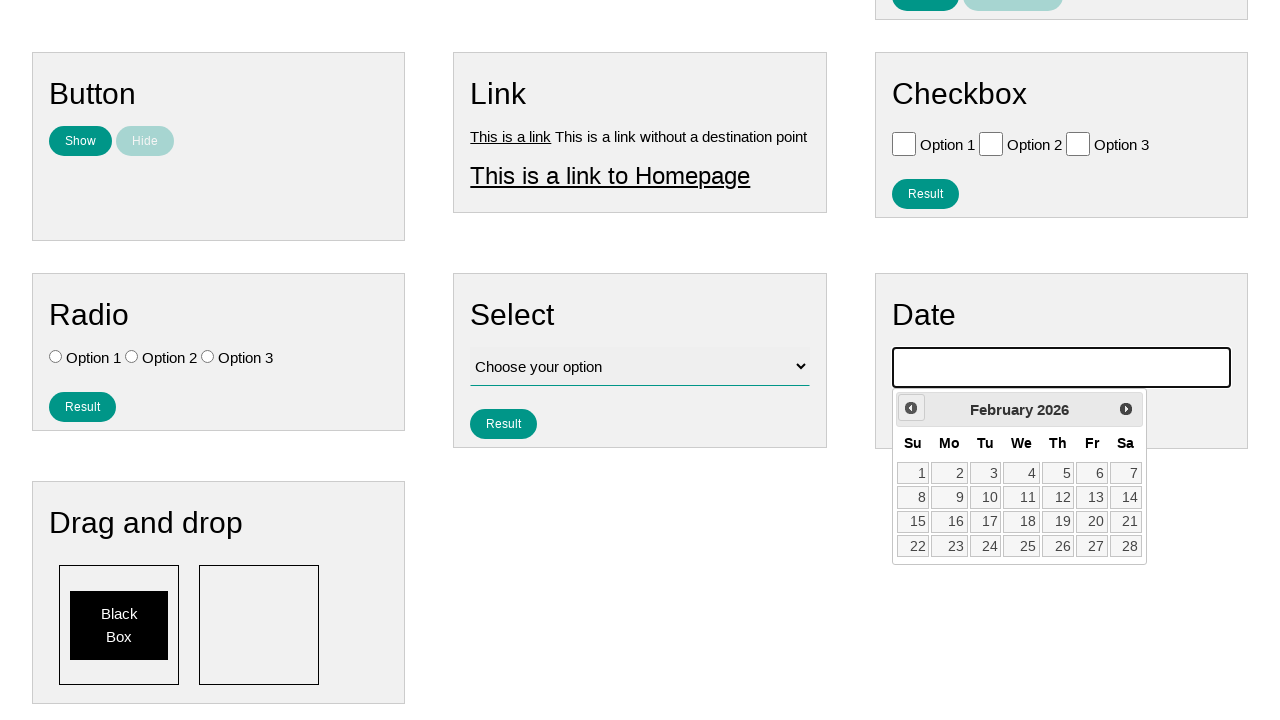

Navigated back one month in calendar (iteration 2/10) at (911, 408) on #ui-datepicker-div .ui-datepicker-prev
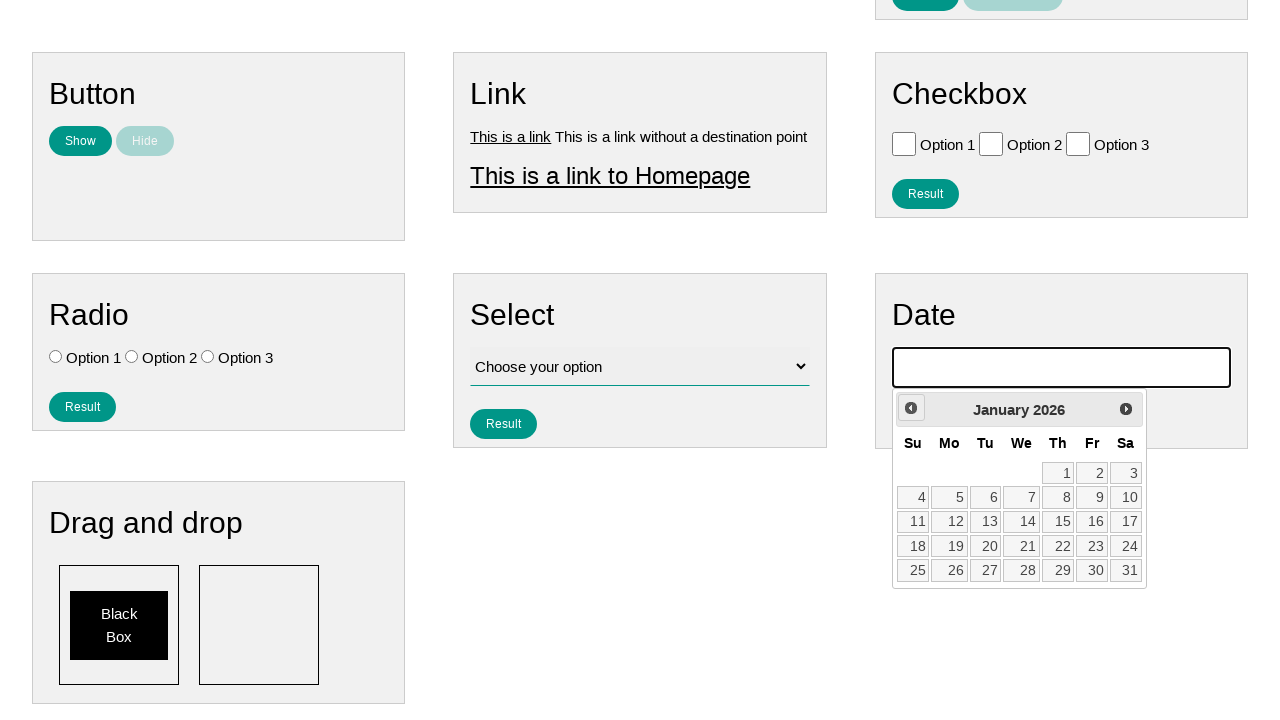

Navigated back one month in calendar (iteration 3/10) at (911, 408) on #ui-datepicker-div .ui-datepicker-prev
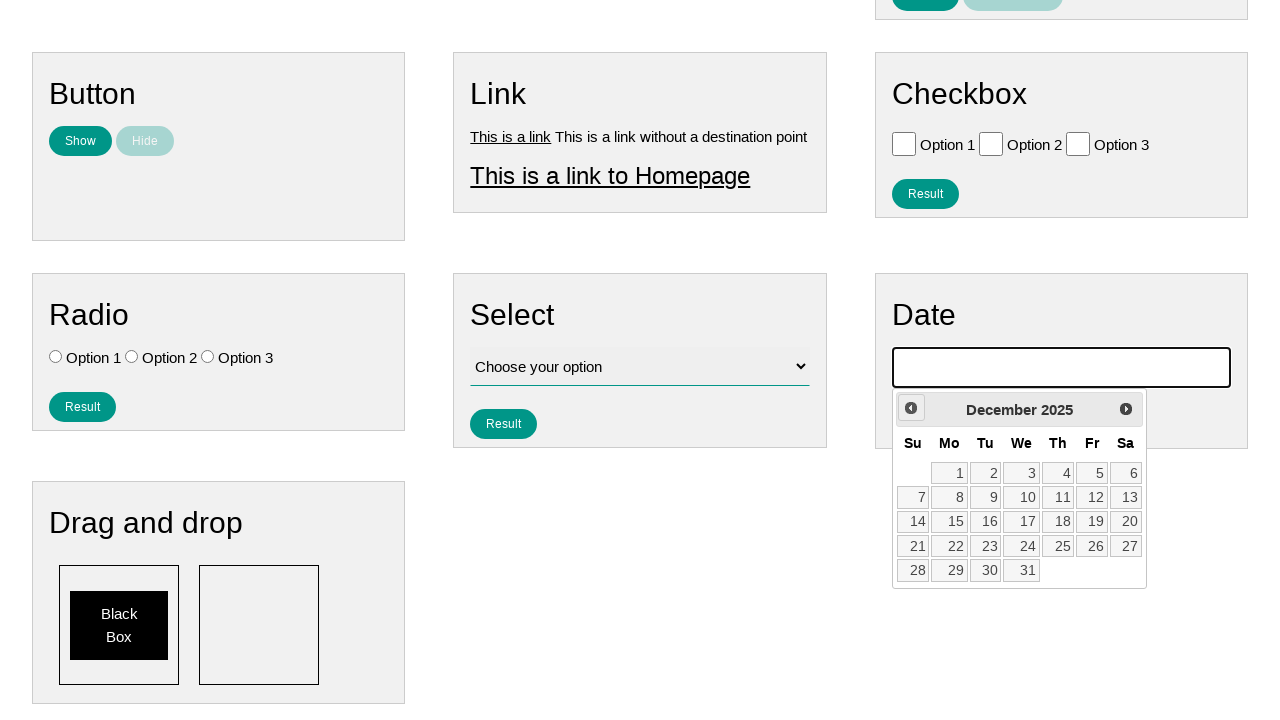

Navigated back one month in calendar (iteration 4/10) at (911, 408) on #ui-datepicker-div .ui-datepicker-prev
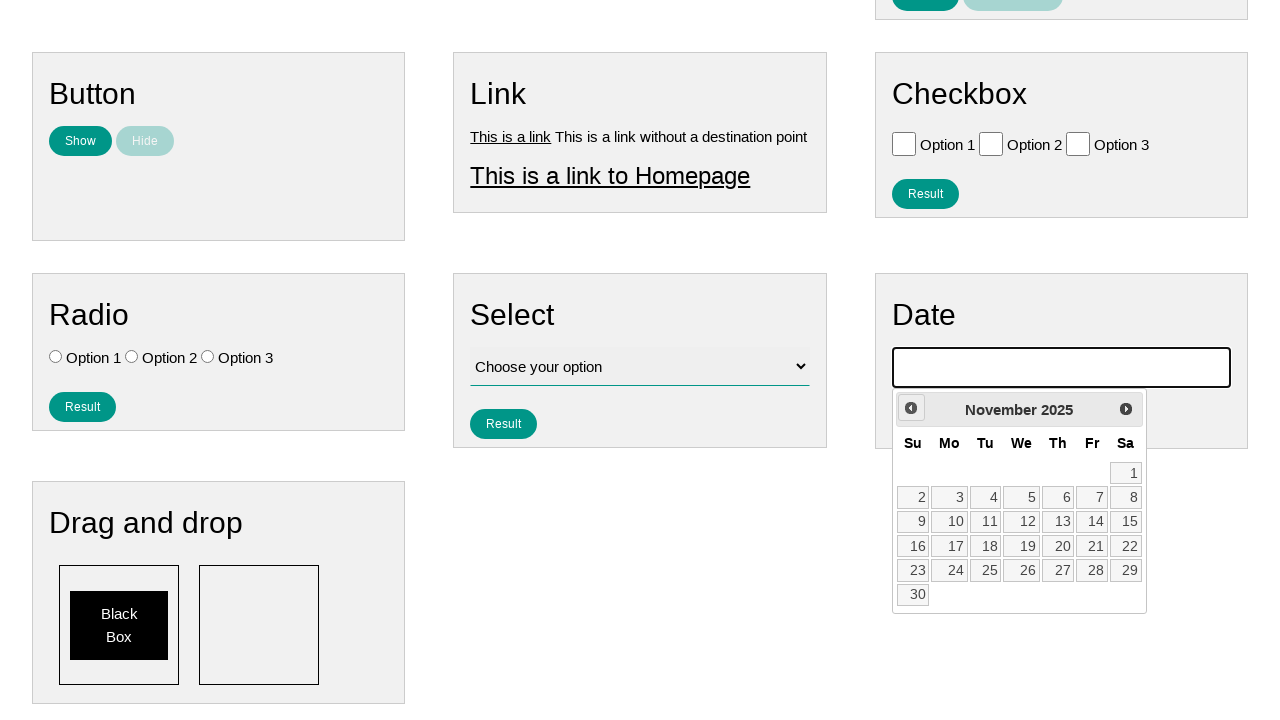

Navigated back one month in calendar (iteration 5/10) at (911, 408) on #ui-datepicker-div .ui-datepicker-prev
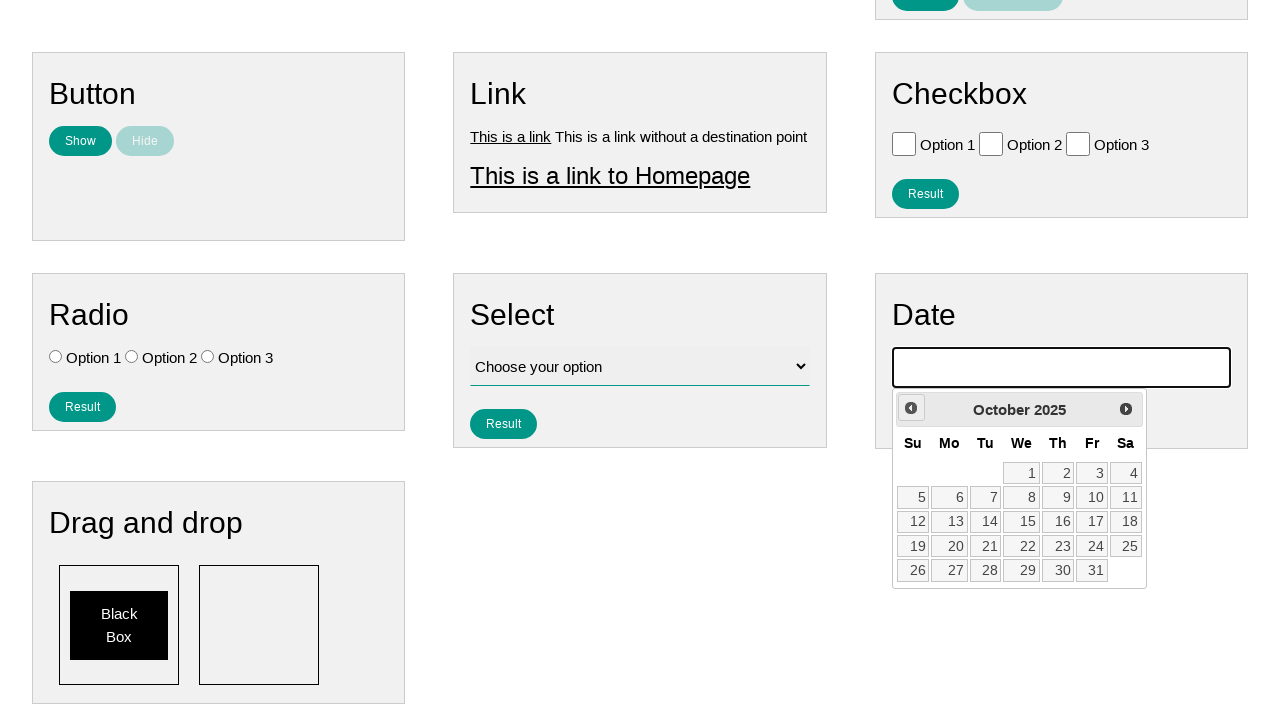

Navigated back one month in calendar (iteration 6/10) at (911, 408) on #ui-datepicker-div .ui-datepicker-prev
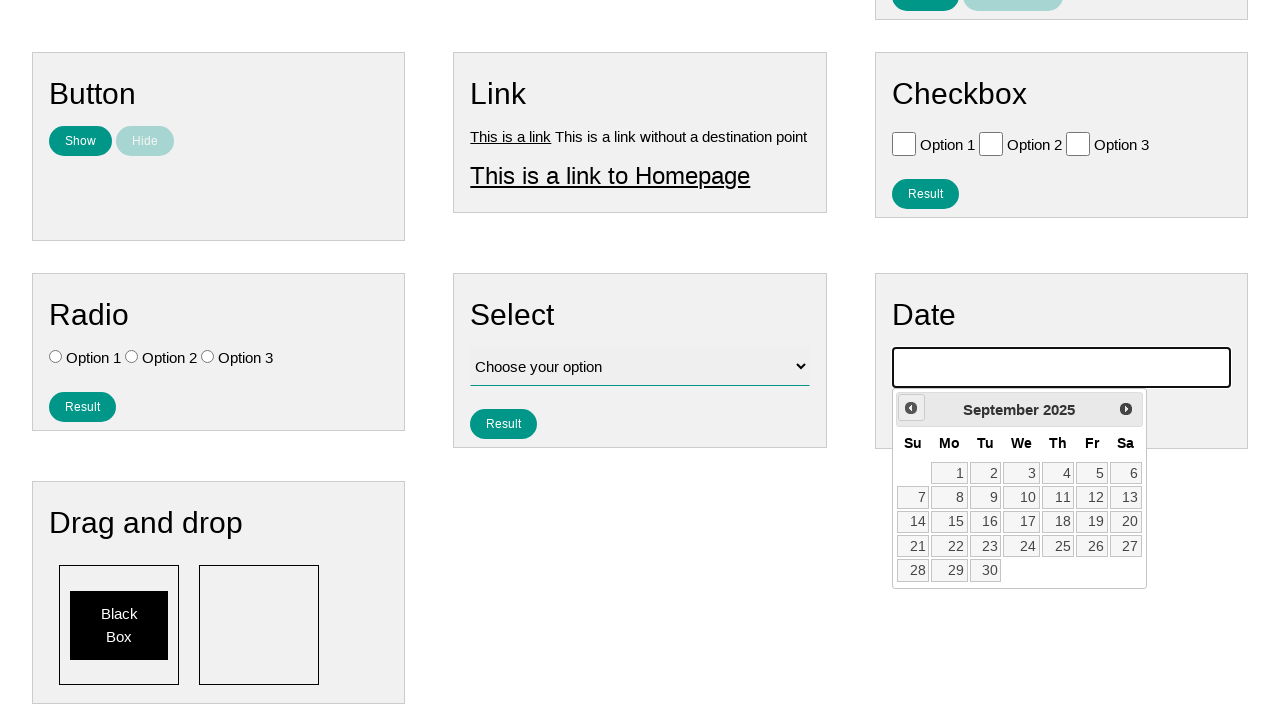

Navigated back one month in calendar (iteration 7/10) at (911, 408) on #ui-datepicker-div .ui-datepicker-prev
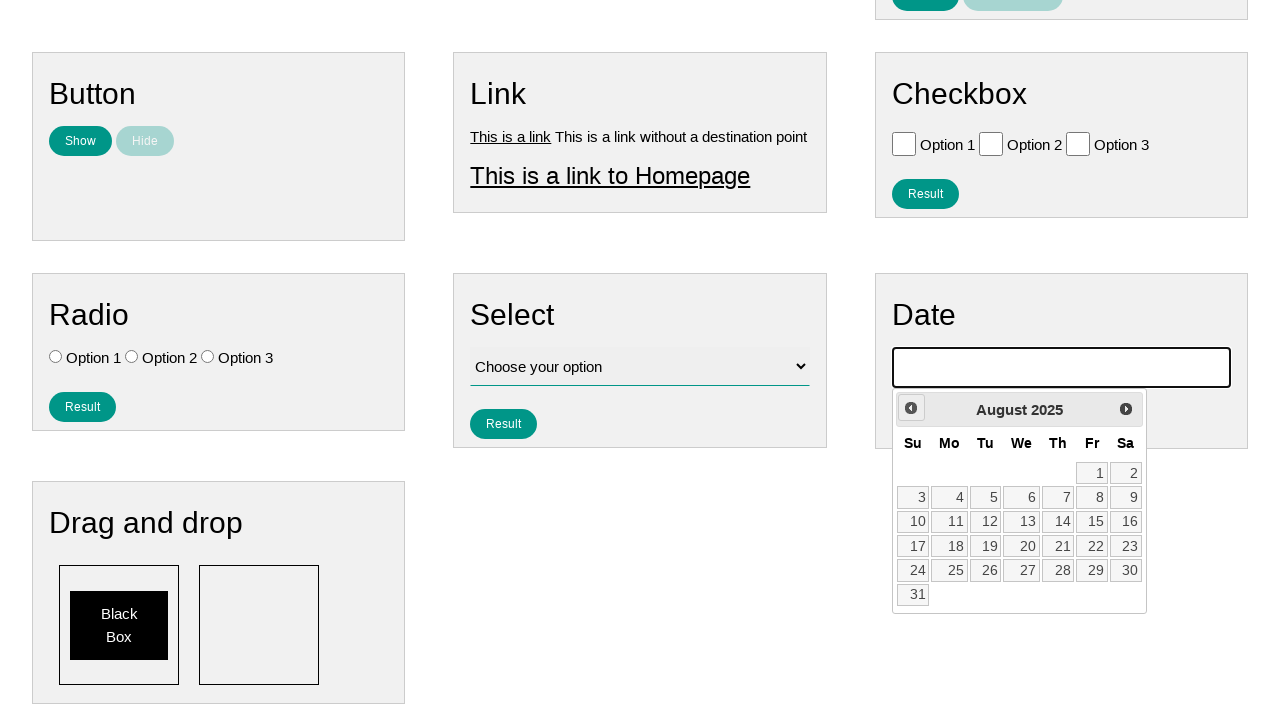

Navigated back one month in calendar (iteration 8/10) at (911, 408) on #ui-datepicker-div .ui-datepicker-prev
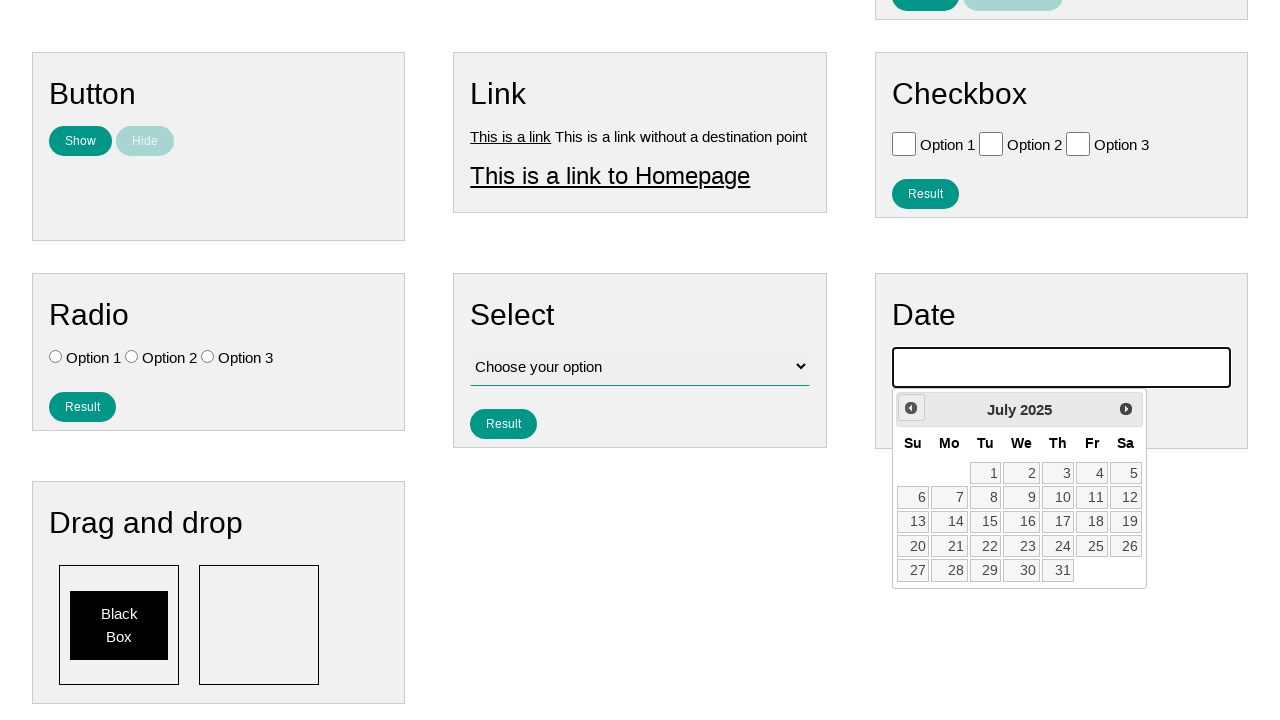

Navigated back one month in calendar (iteration 9/10) at (911, 408) on #ui-datepicker-div .ui-datepicker-prev
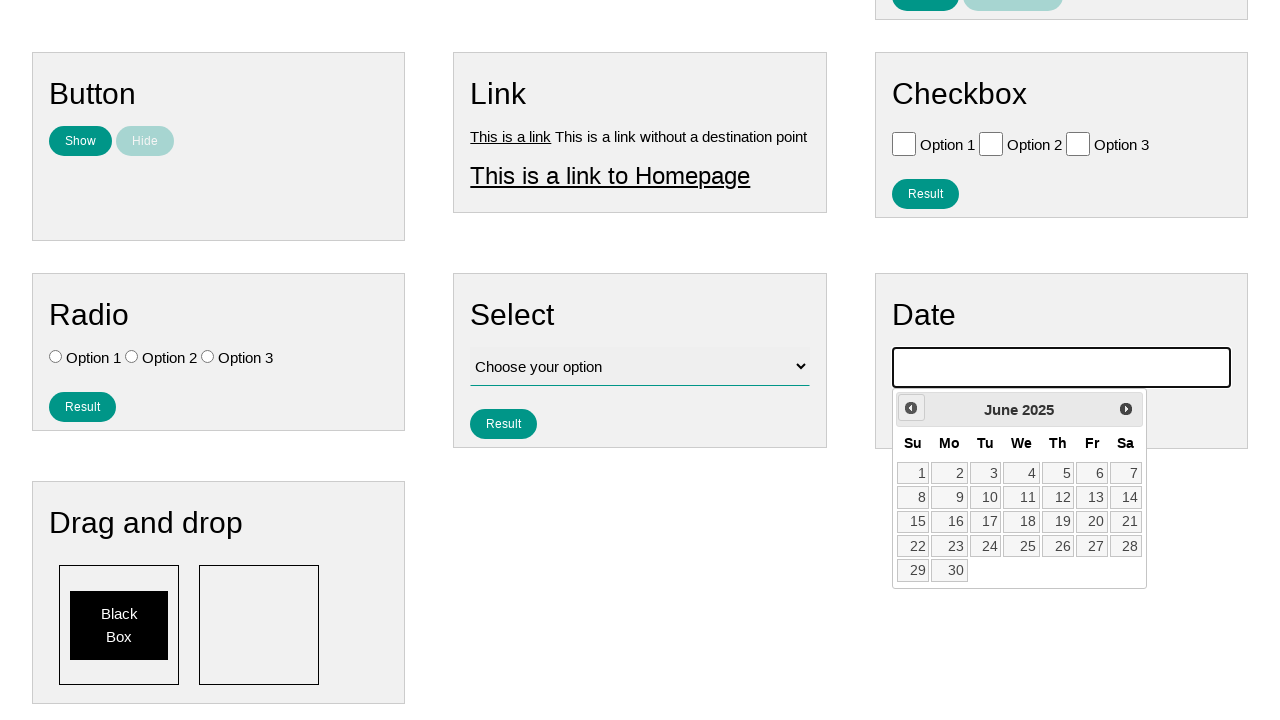

Navigated back one month in calendar (iteration 10/10) at (911, 408) on #ui-datepicker-div .ui-datepicker-prev
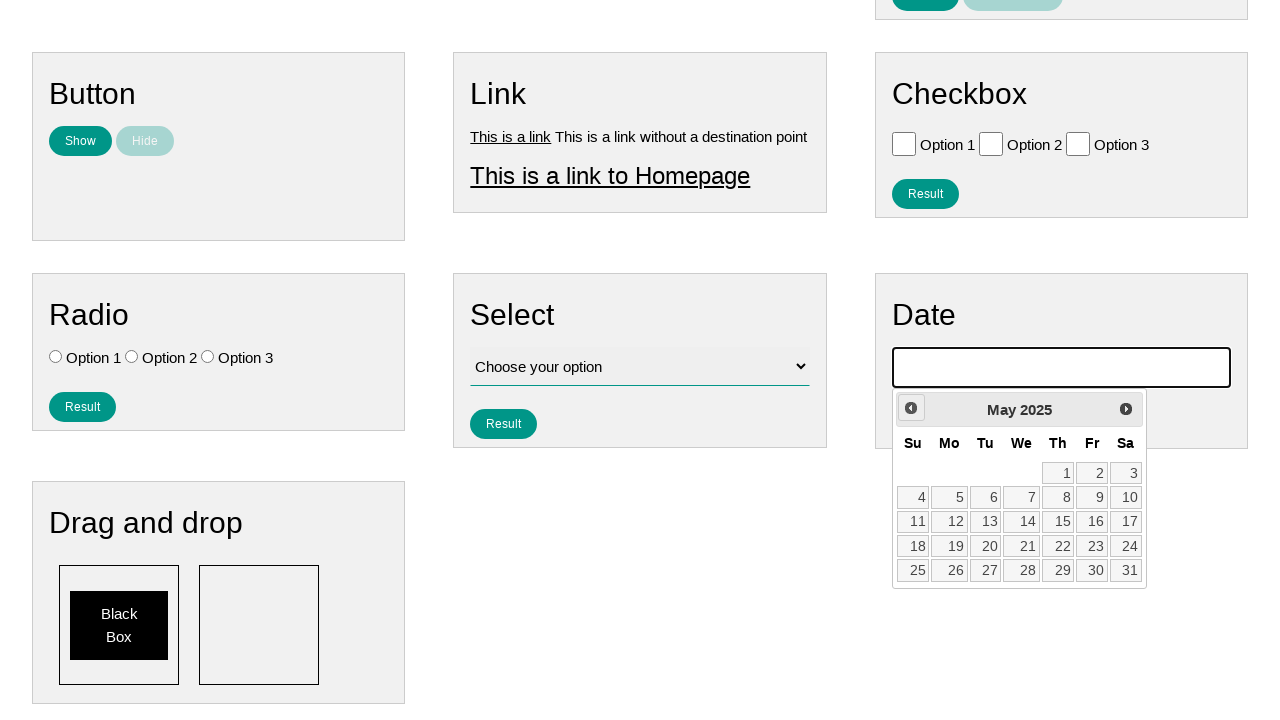

Selected the 15th day from the calendar at (1058, 522) on #ui-datepicker-div >> xpath=//a[text()='15']
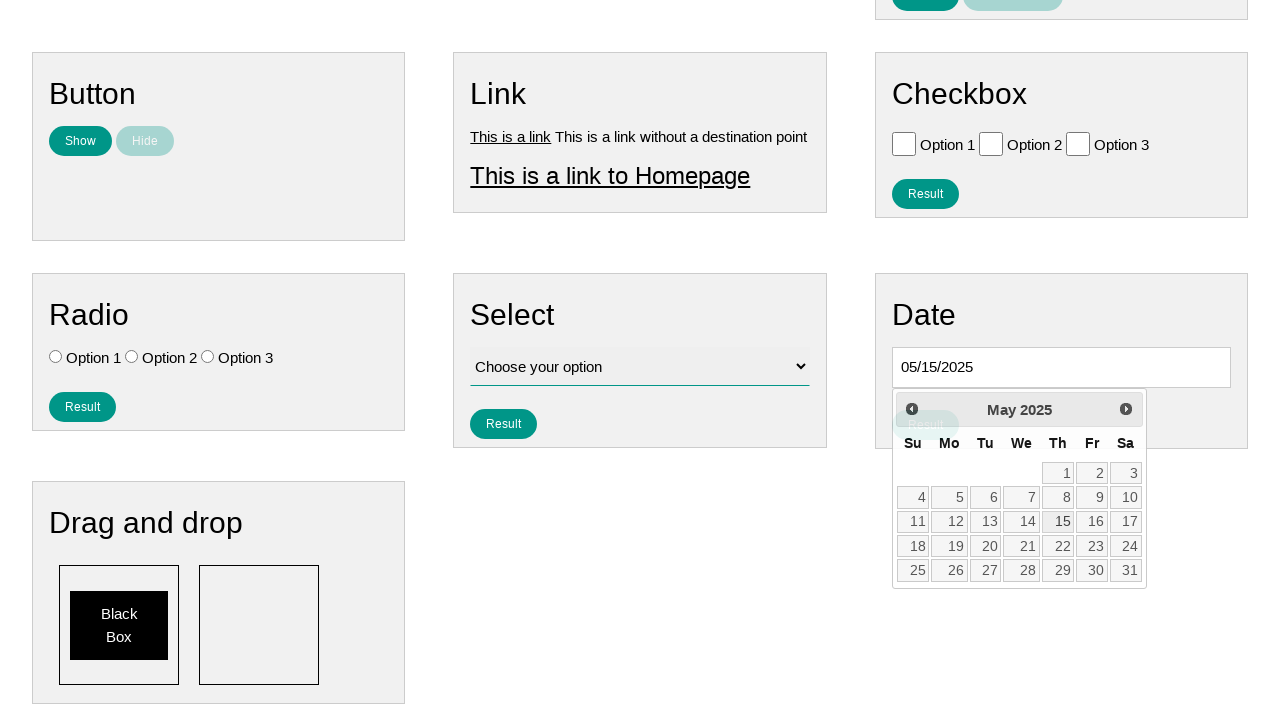

Cleared the date field on #vfb-8
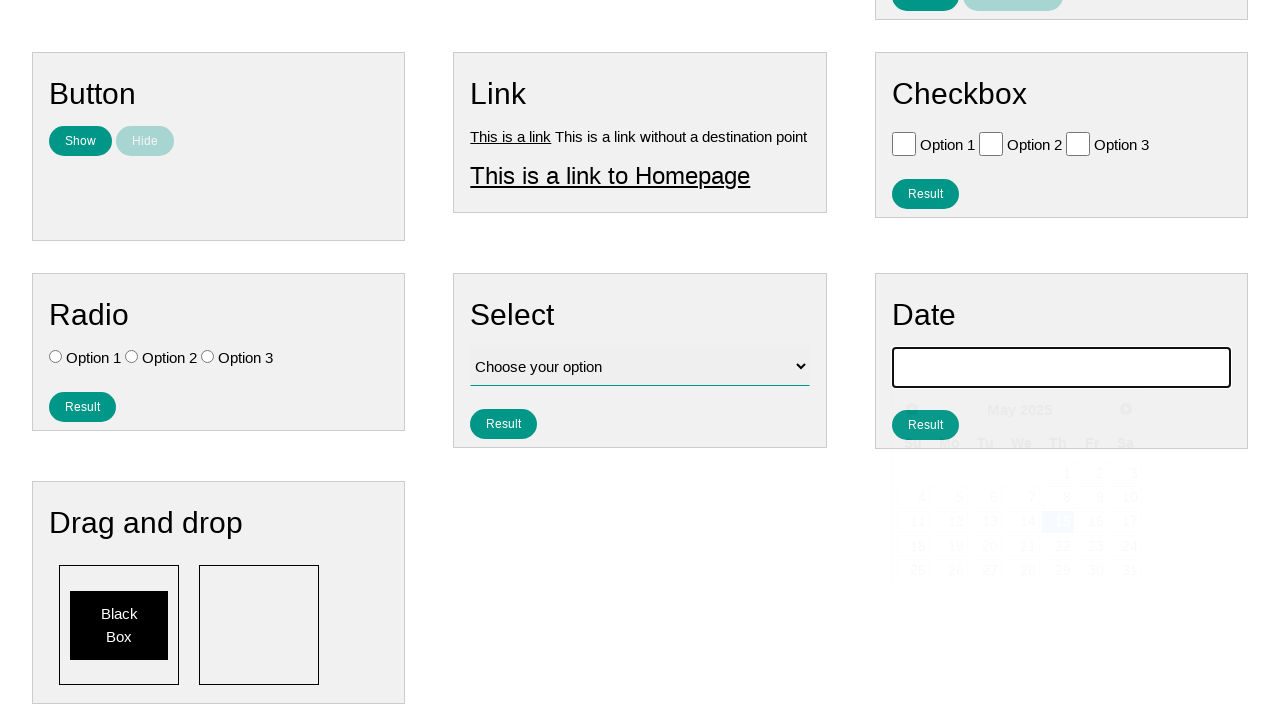

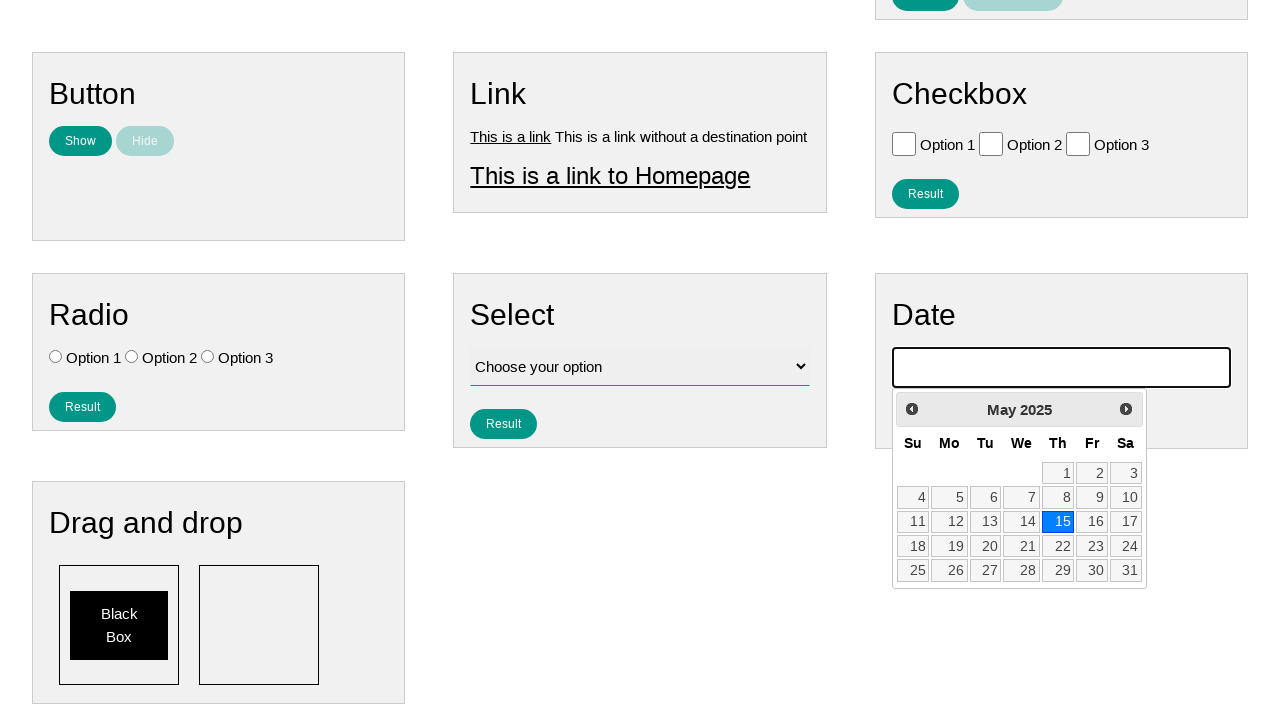